Opens the Flipkart homepage to verify the page loads successfully

Starting URL: https://www.flipkart.com/

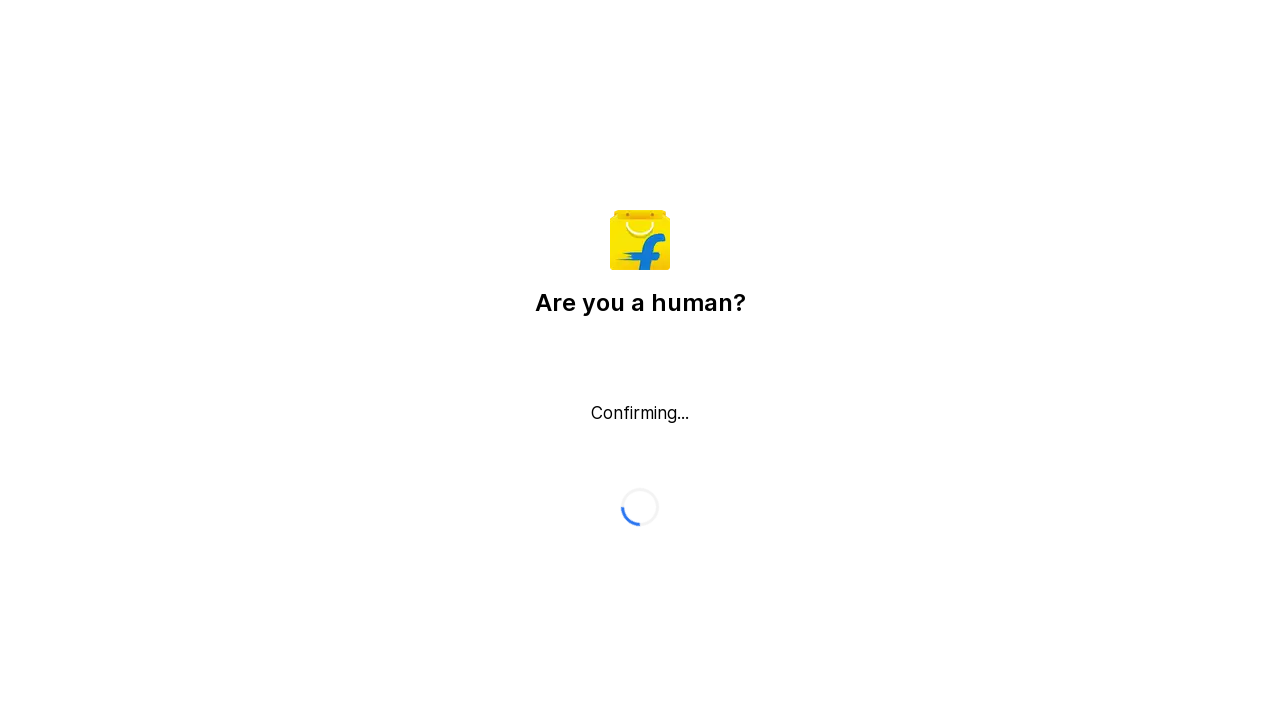

Flipkart homepage loaded and DOM content ready
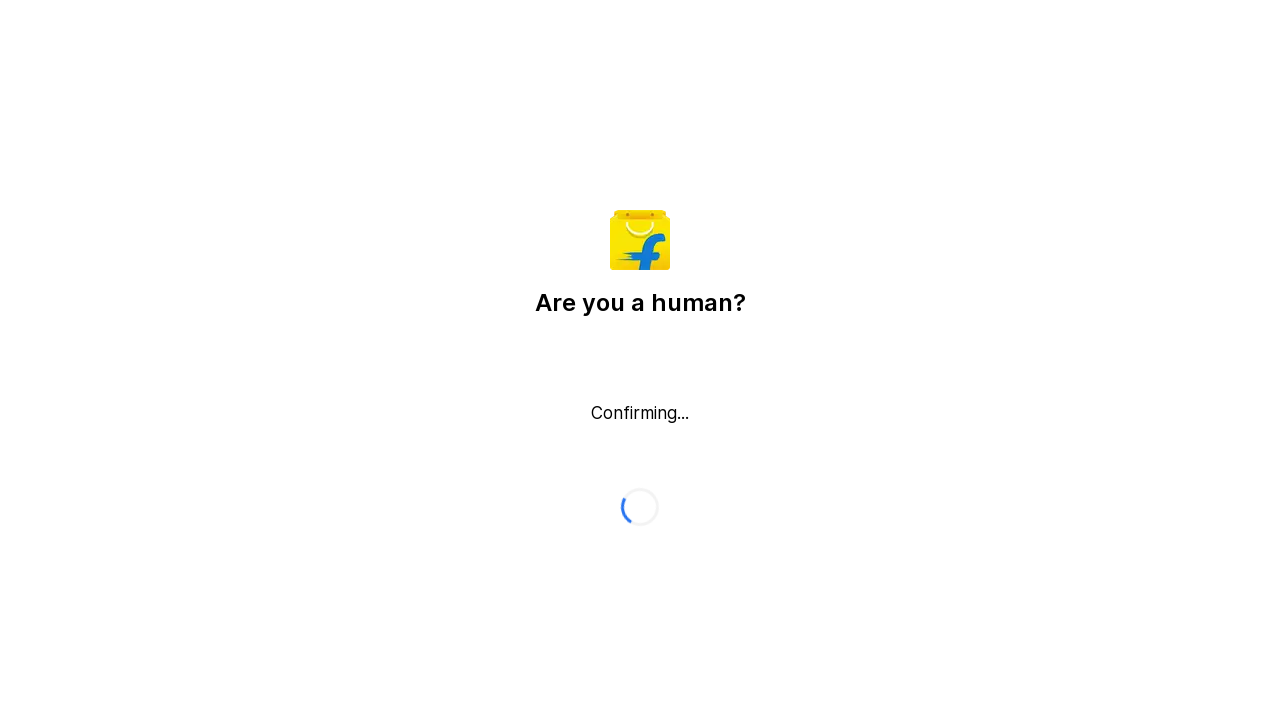

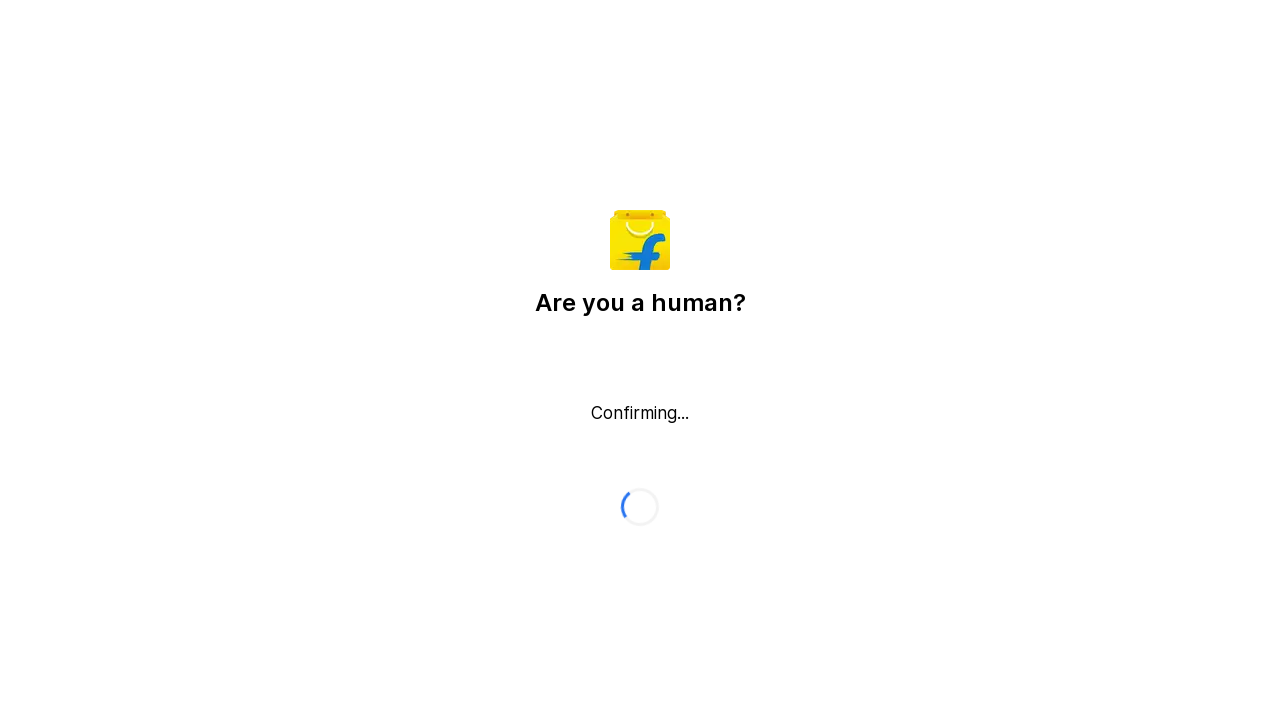